Tests editing a task by pressing Tab key to confirm changes in Active filter.

Starting URL: https://todomvc4tasj.herokuapp.com/

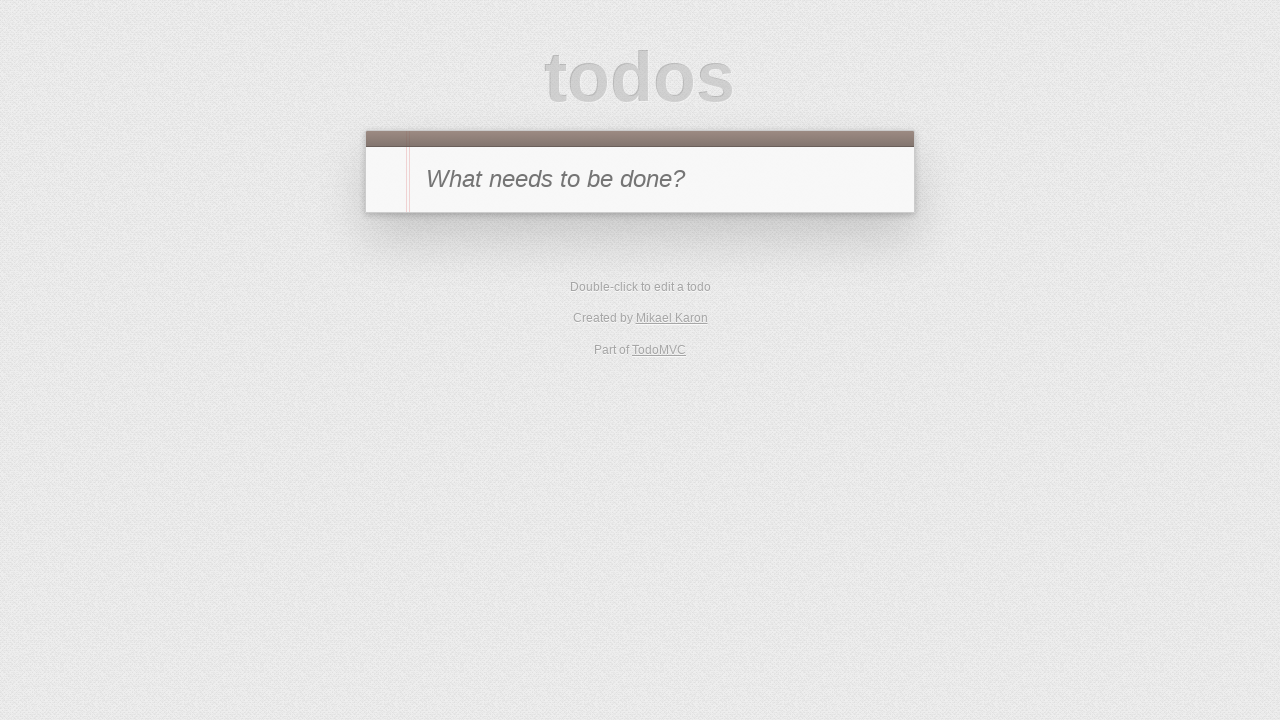

Set up initial state with mixed tasks in localStorage
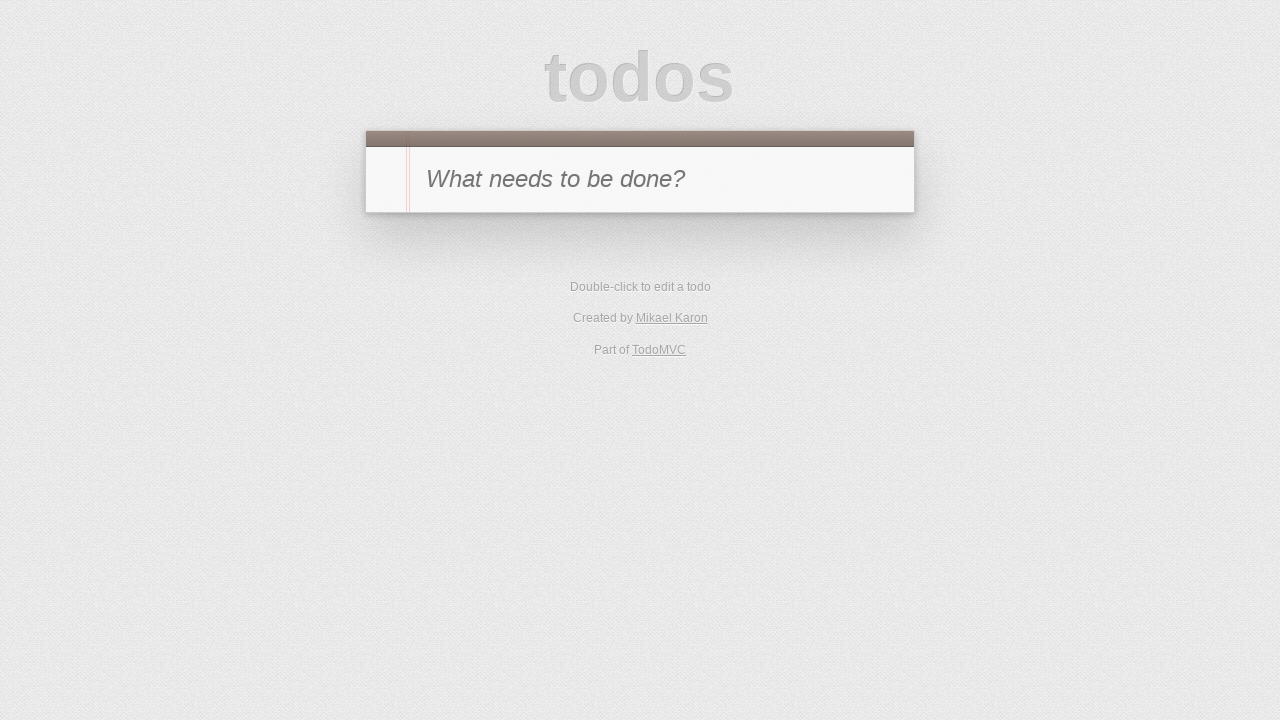

Reloaded page to load todos from localStorage
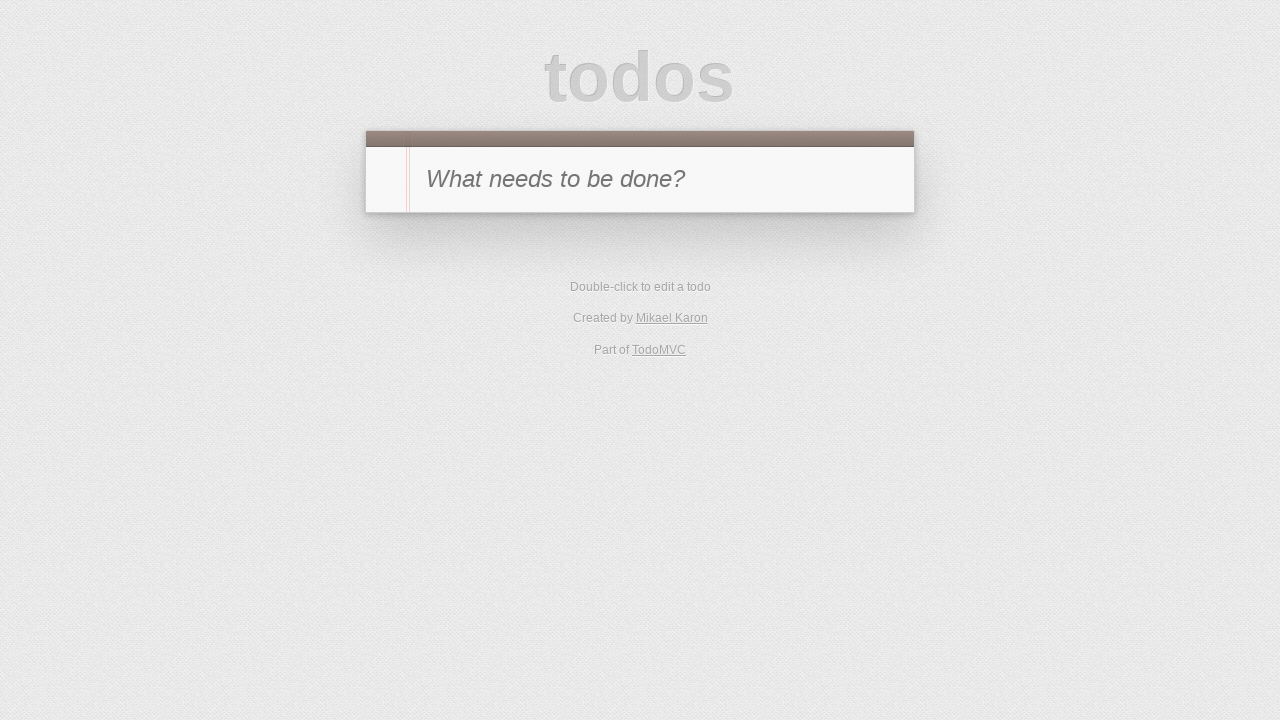

Clicked Active filter to show only active tasks at (614, 351) on text=Active
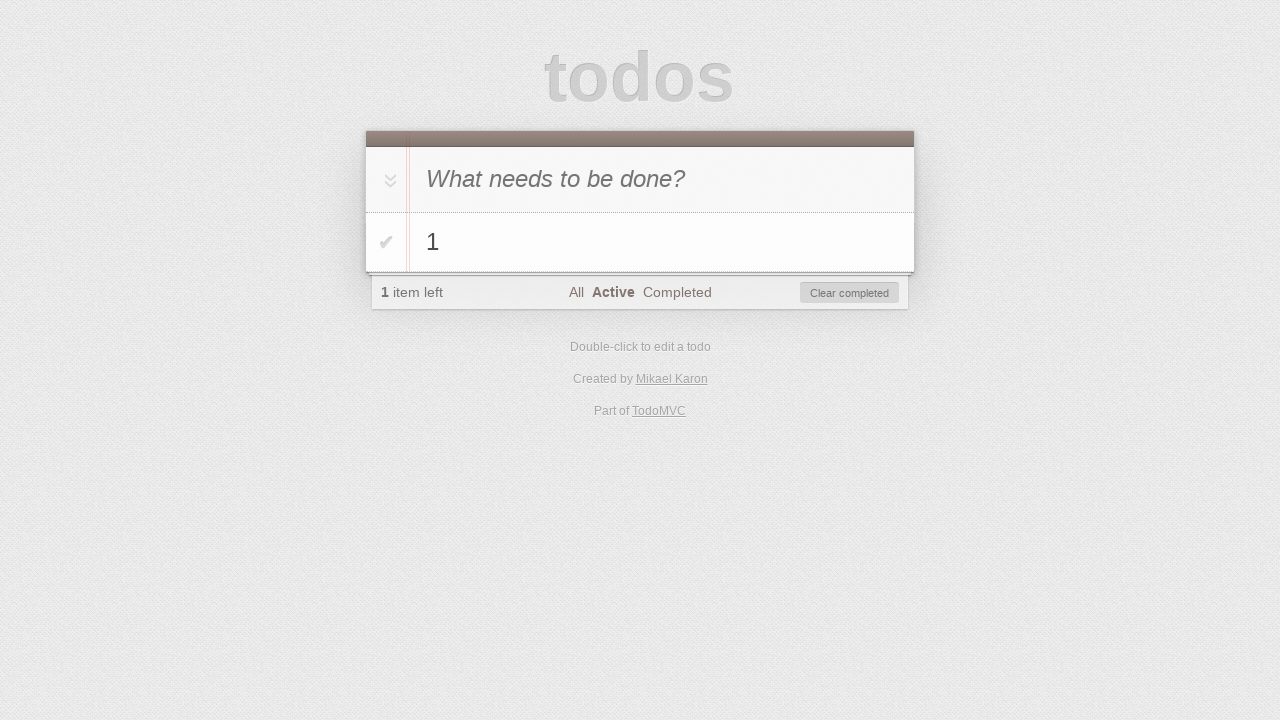

Double-clicked task '1' to enter edit mode at (640, 242) on #todo-list > li >> internal:has-text="1"i
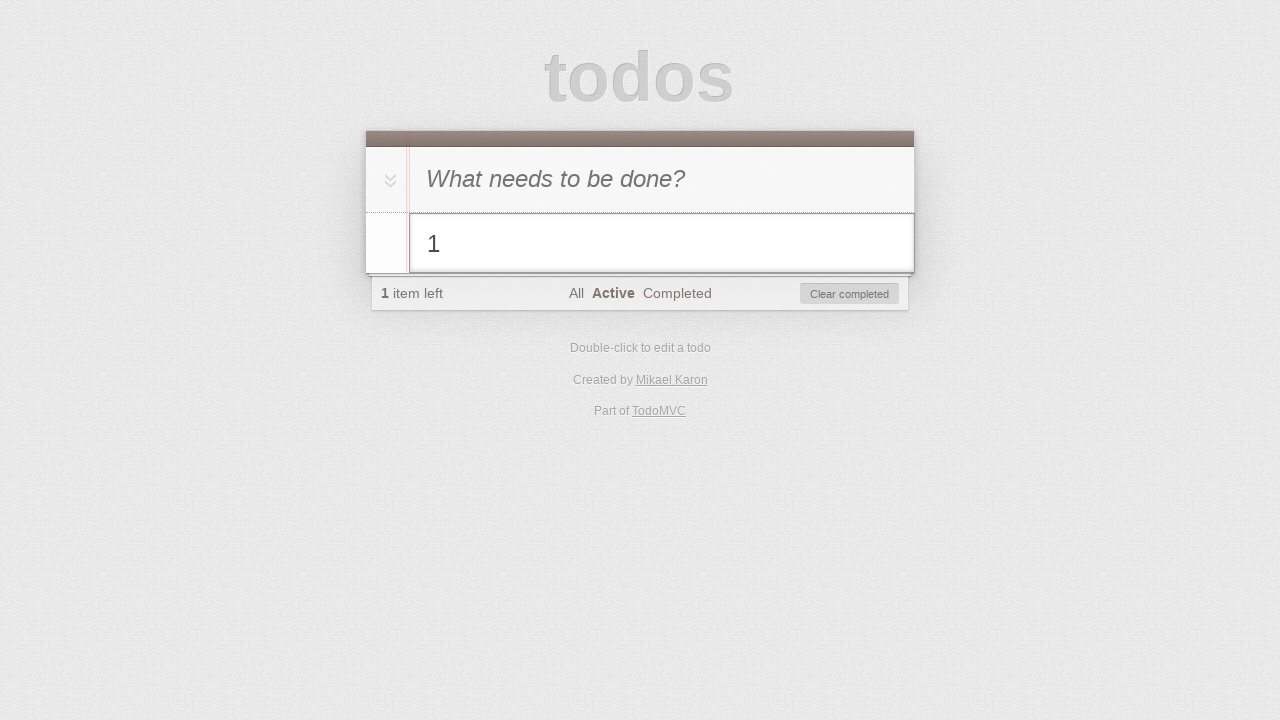

Filled edit field with '1 edited' on #todo-list > li.editing .edit
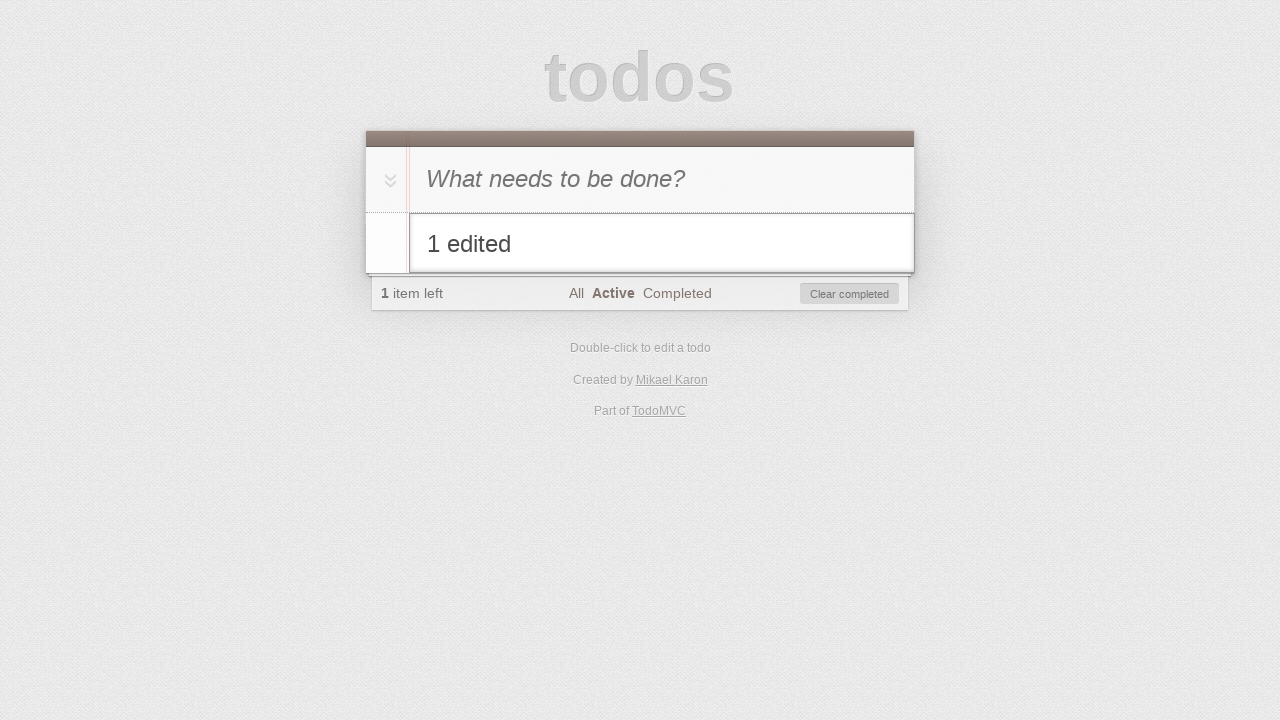

Pressed Tab key to confirm task edit on #todo-list > li.editing .edit
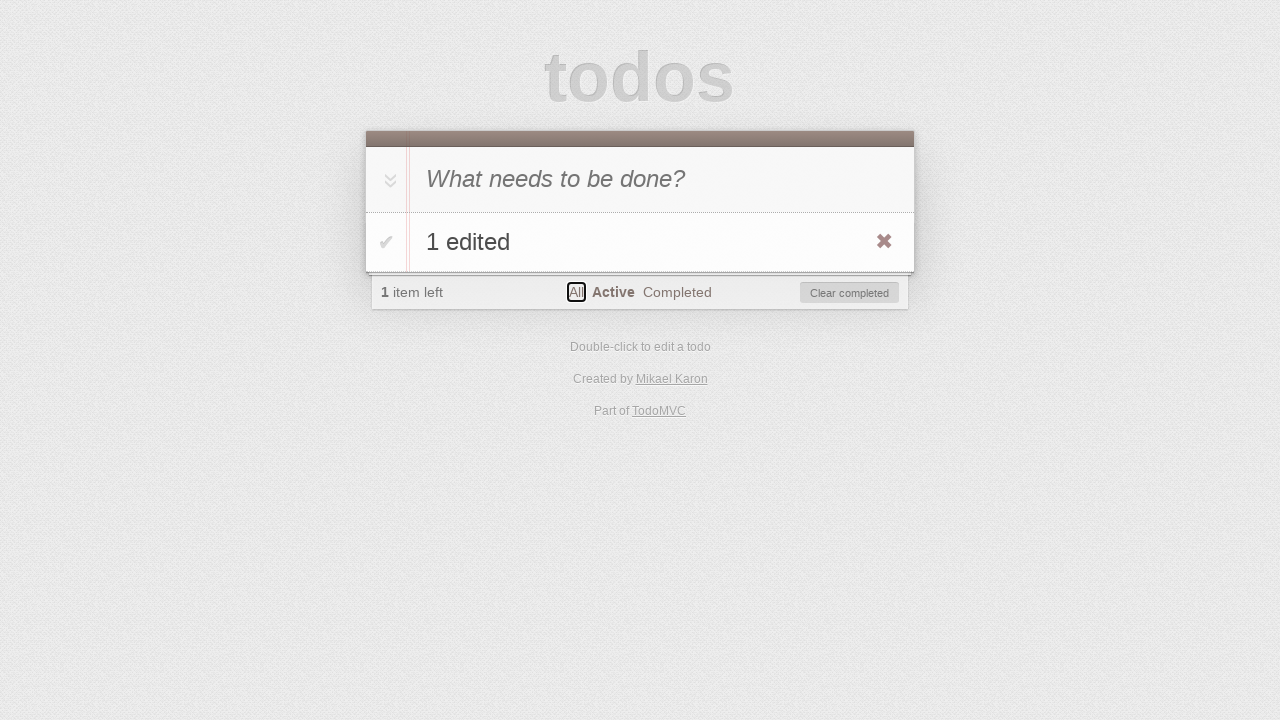

Verified that task list is displayed after edit confirmation
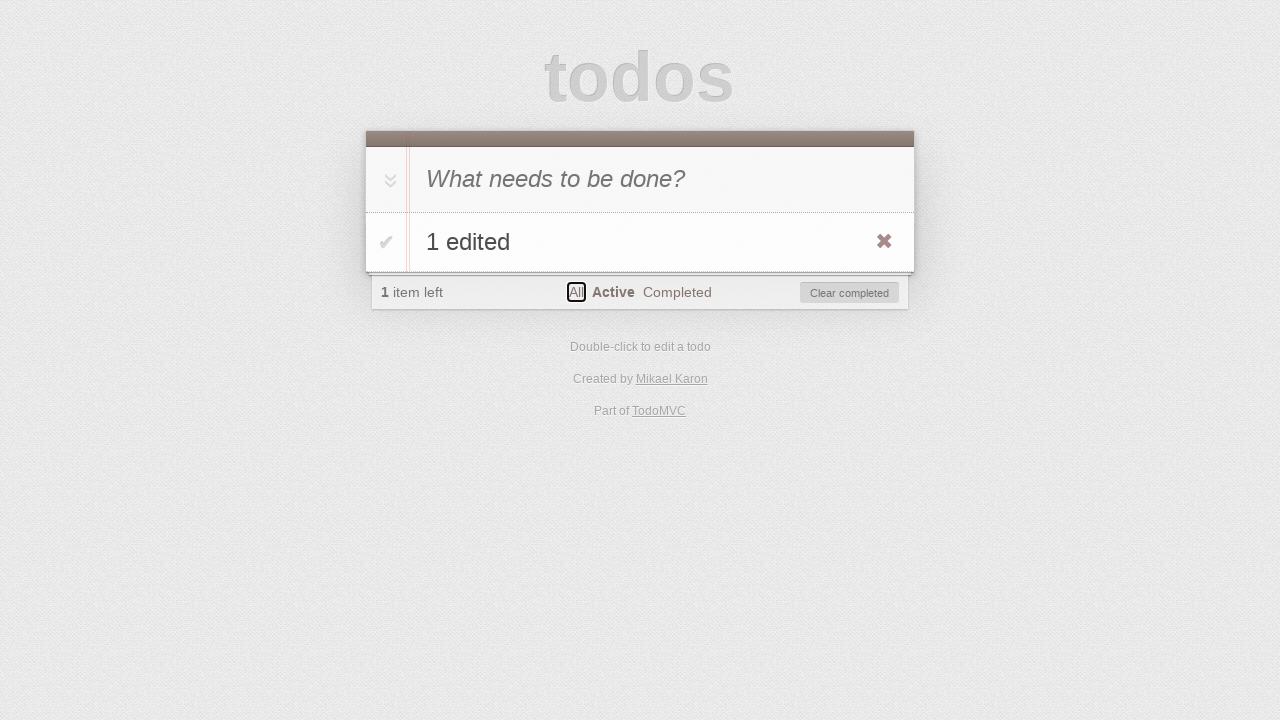

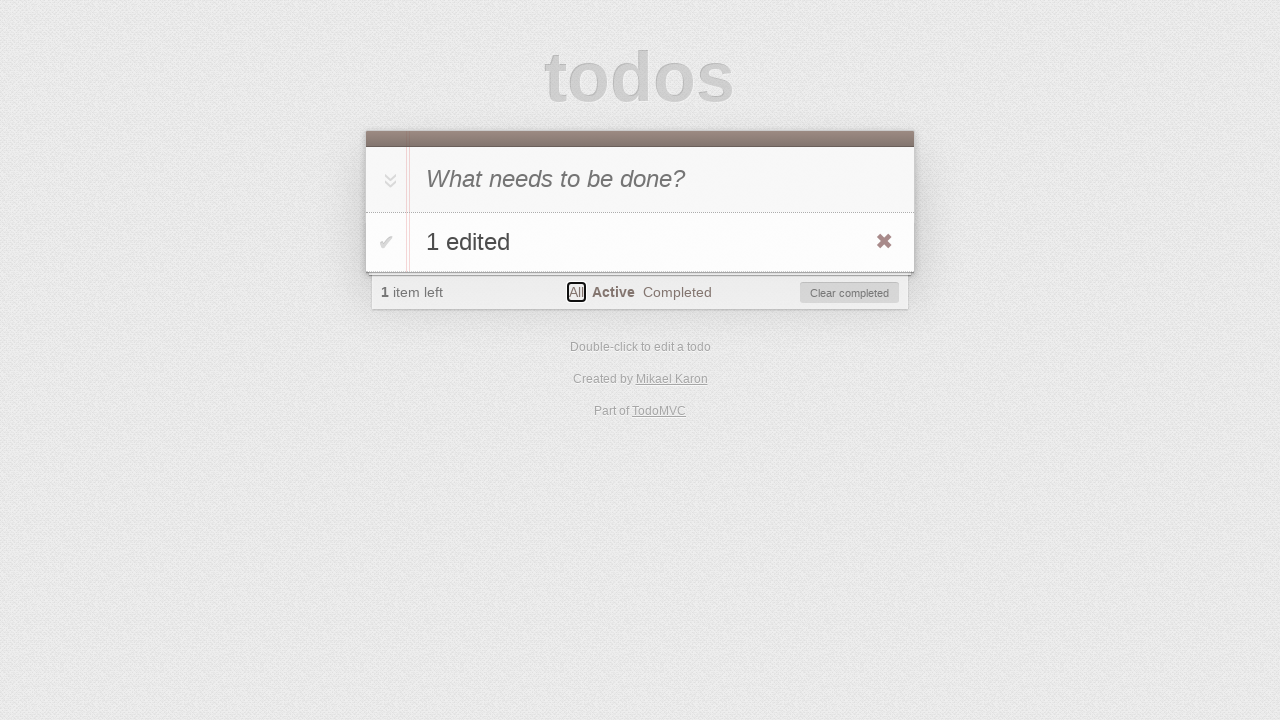